Tests the archive explorer modal by focusing the trigger button, opening via Enter key, then closing and verifying focus returns to the trigger.

Starting URL: https://fromtheriver.org/

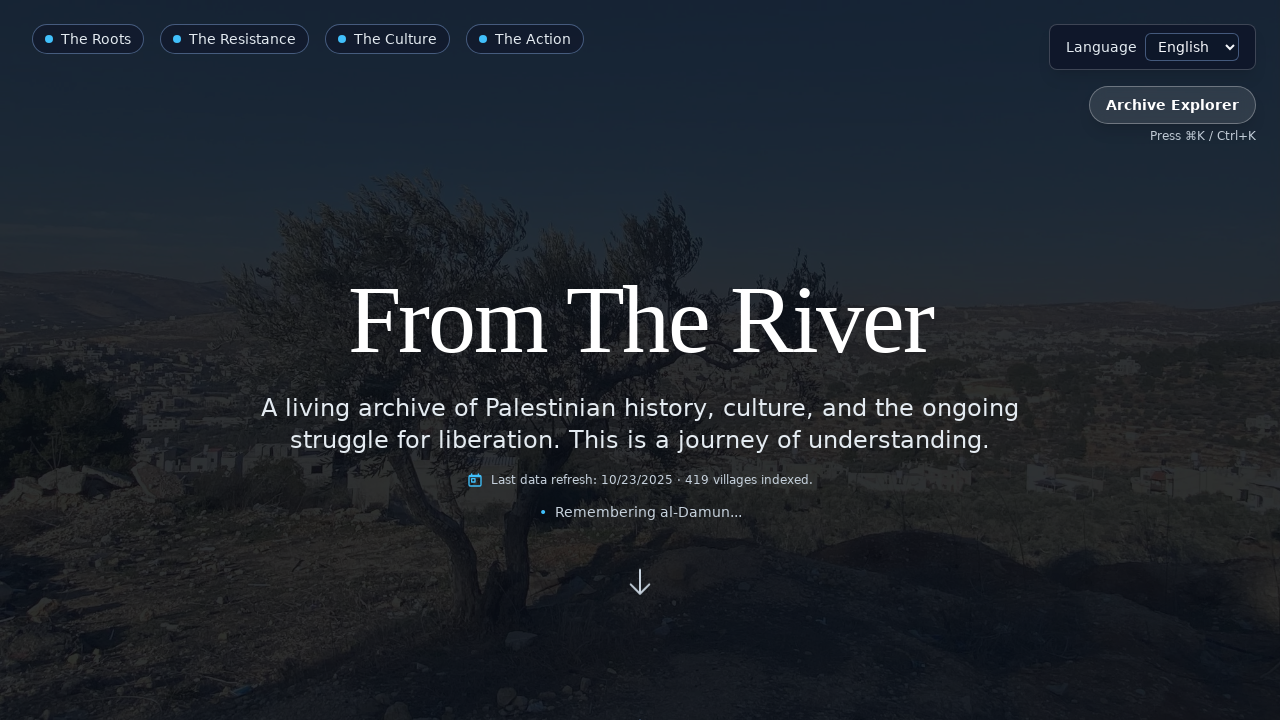

Focused the archive explorer trigger button on internal:role=button[name="archive explorer"i]
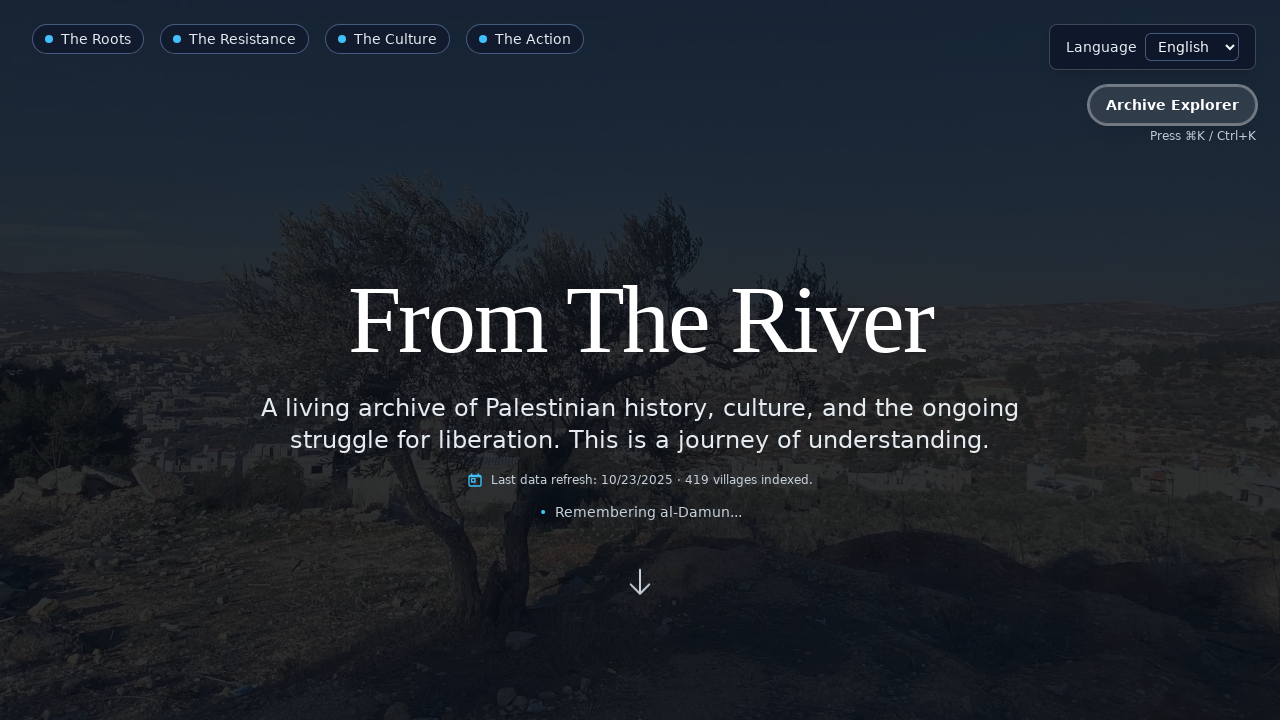

Pressed Enter to open the archive explorer modal on internal:role=button[name="archive explorer"i]
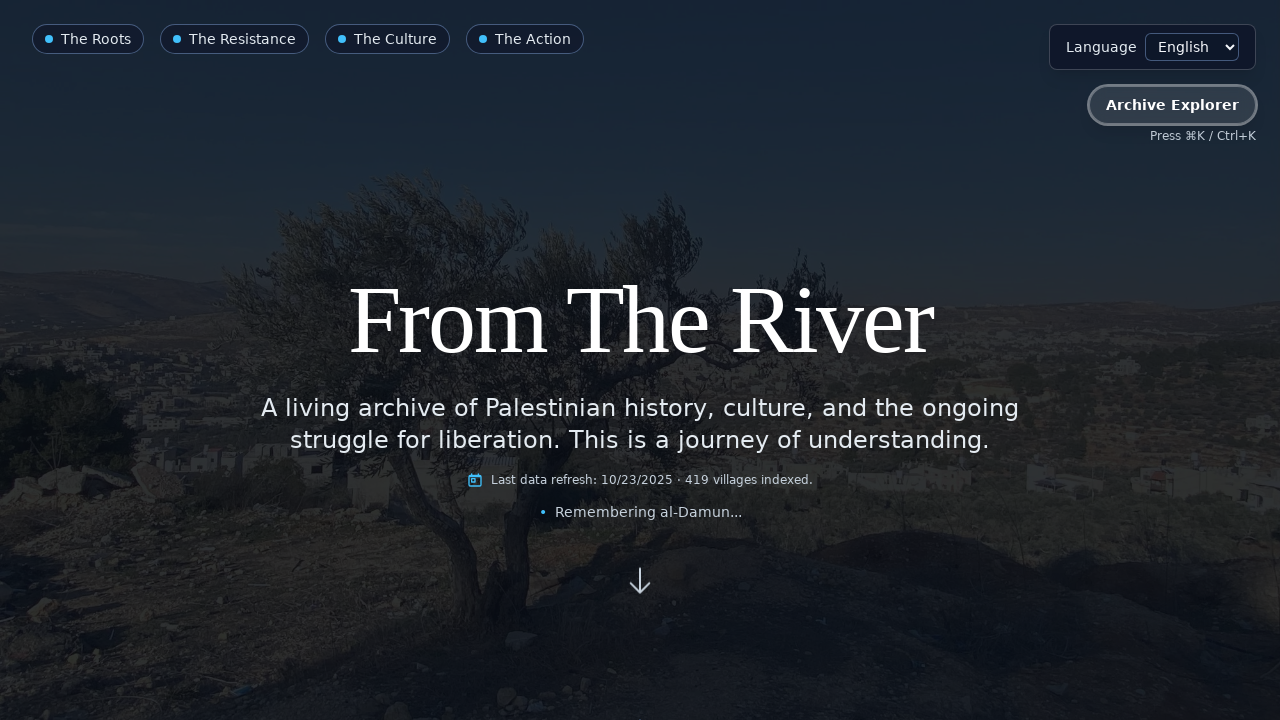

Archive explorer dialog became visible
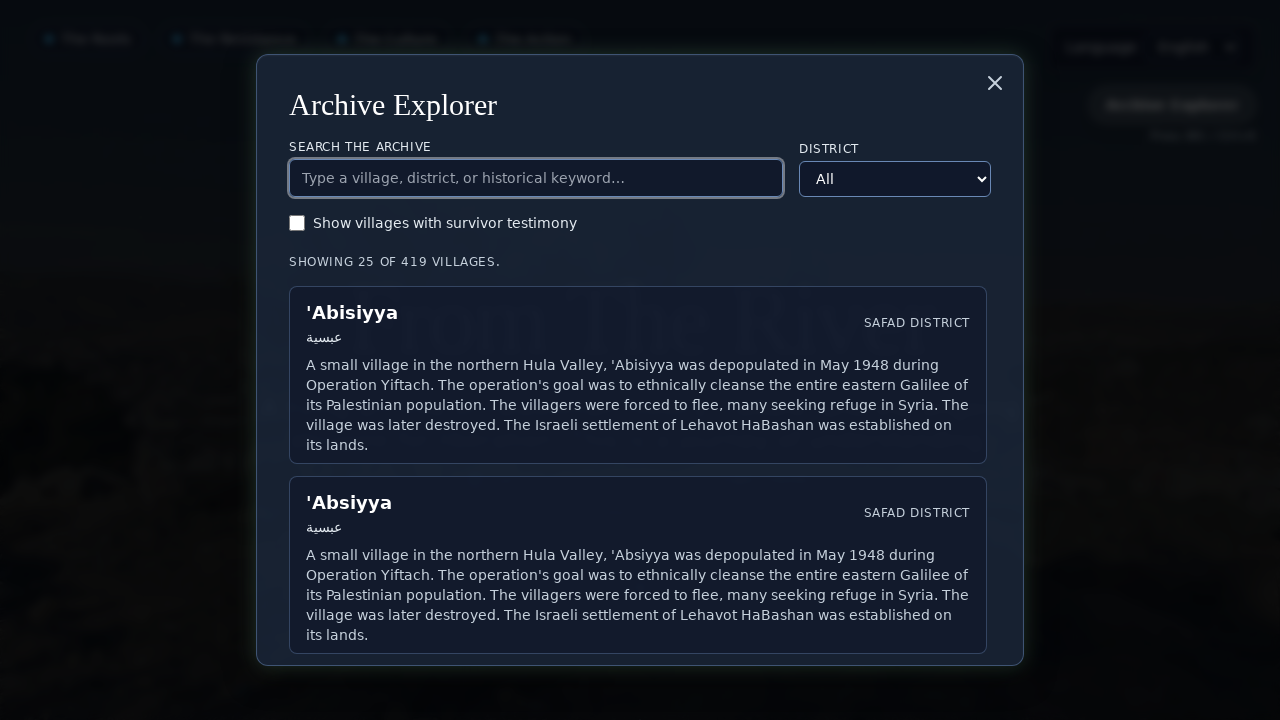

Clicked the close modal button at (995, 83) on internal:role=button[name="close modal"i]
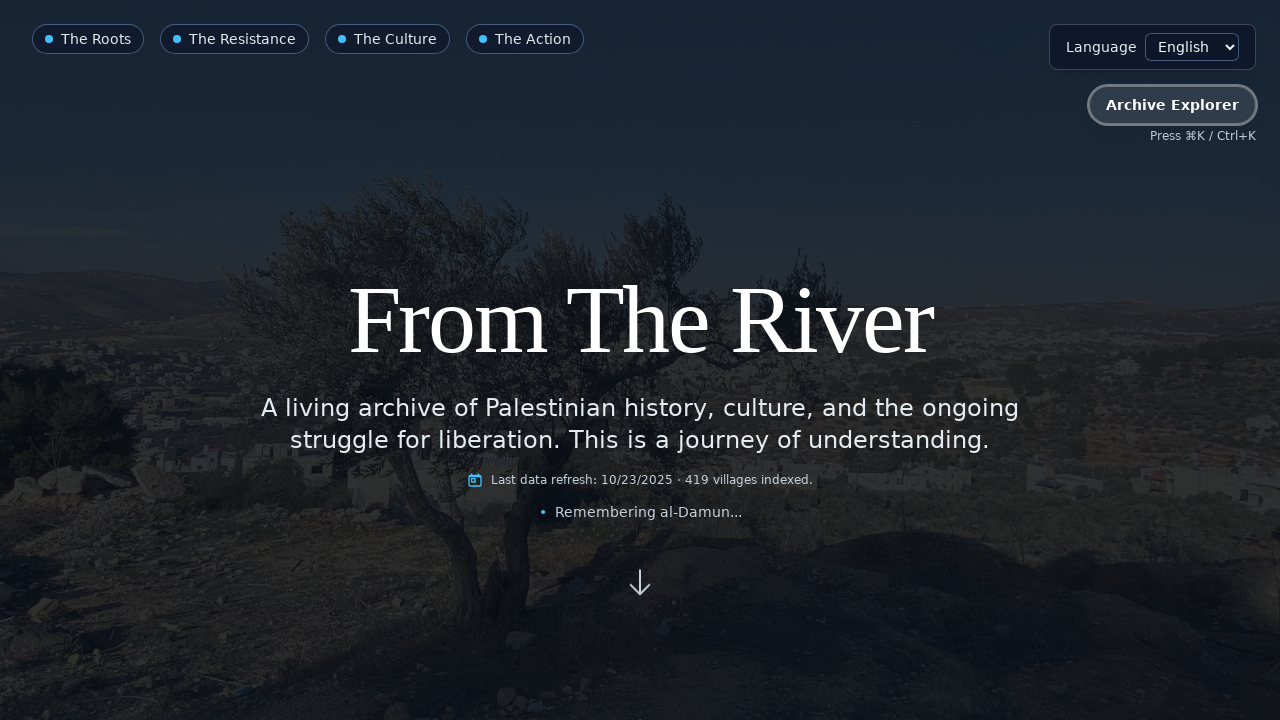

Archive explorer dialog closed and focus returned to trigger
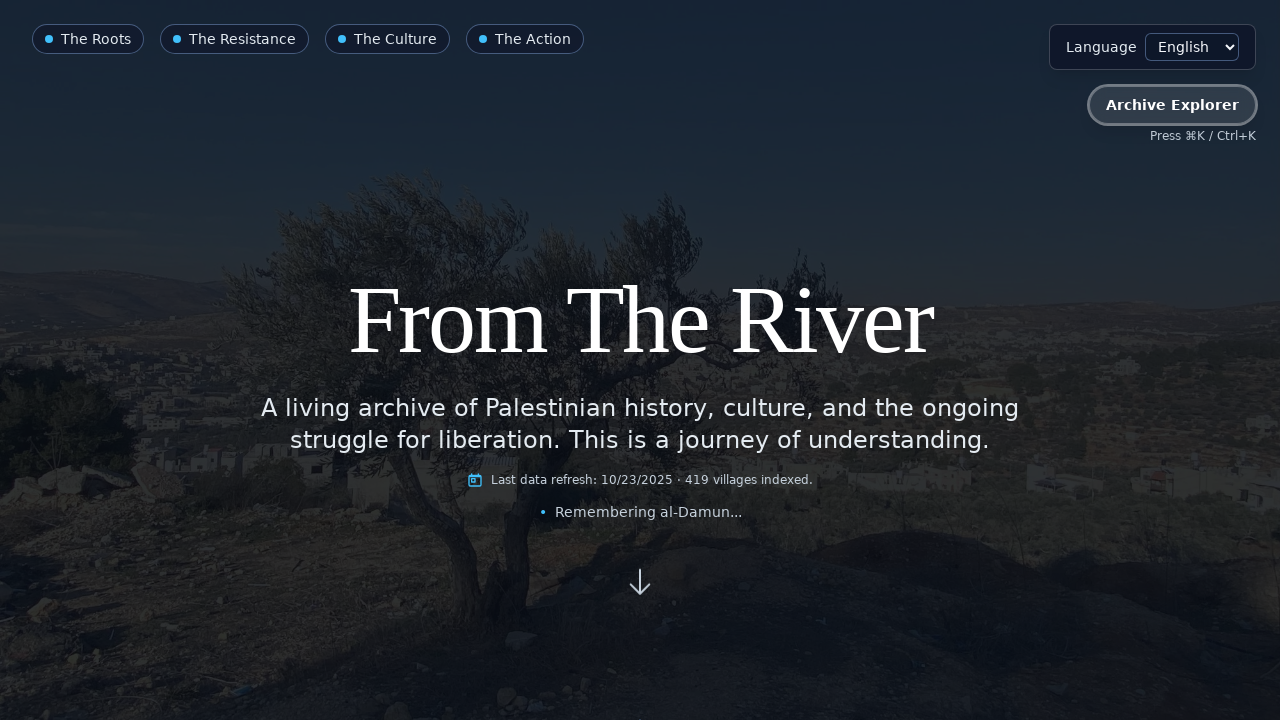

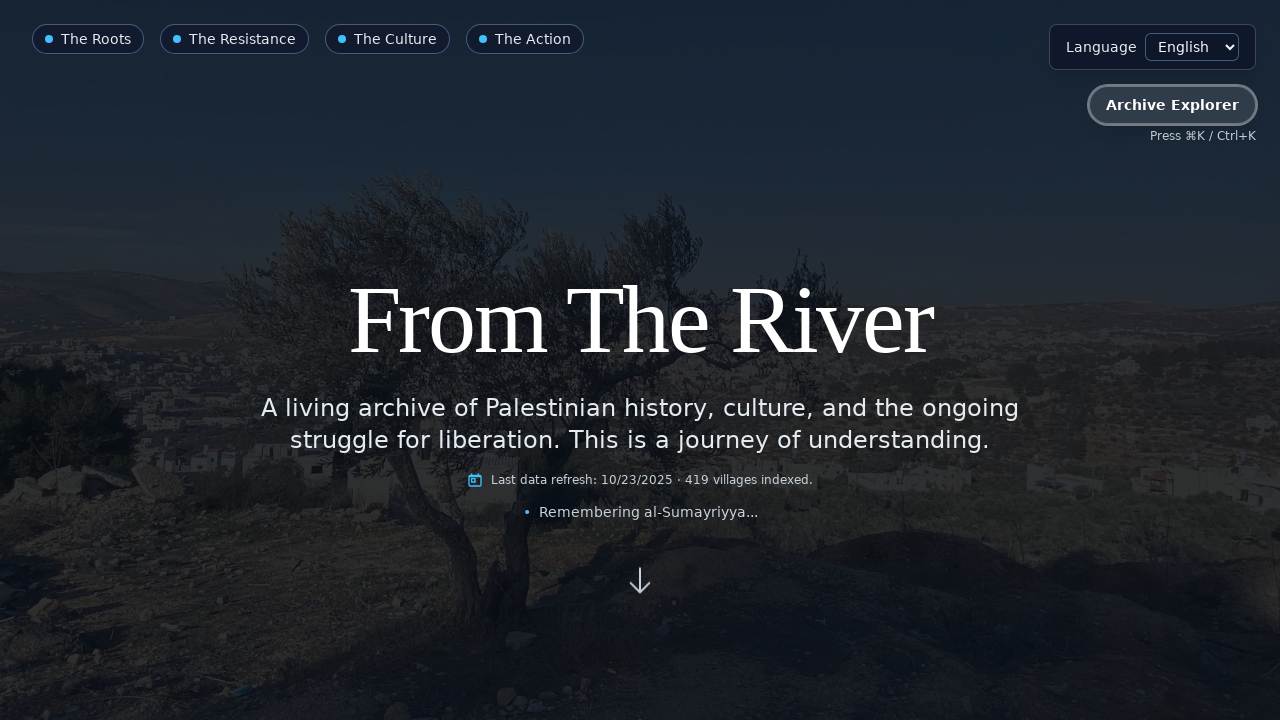